Tests a complete registration form submission by filling all fields including text inputs, dropdowns, radio buttons, checkboxes, and verifying successful submission

Starting URL: http://practice.cydeo.com/registration_form

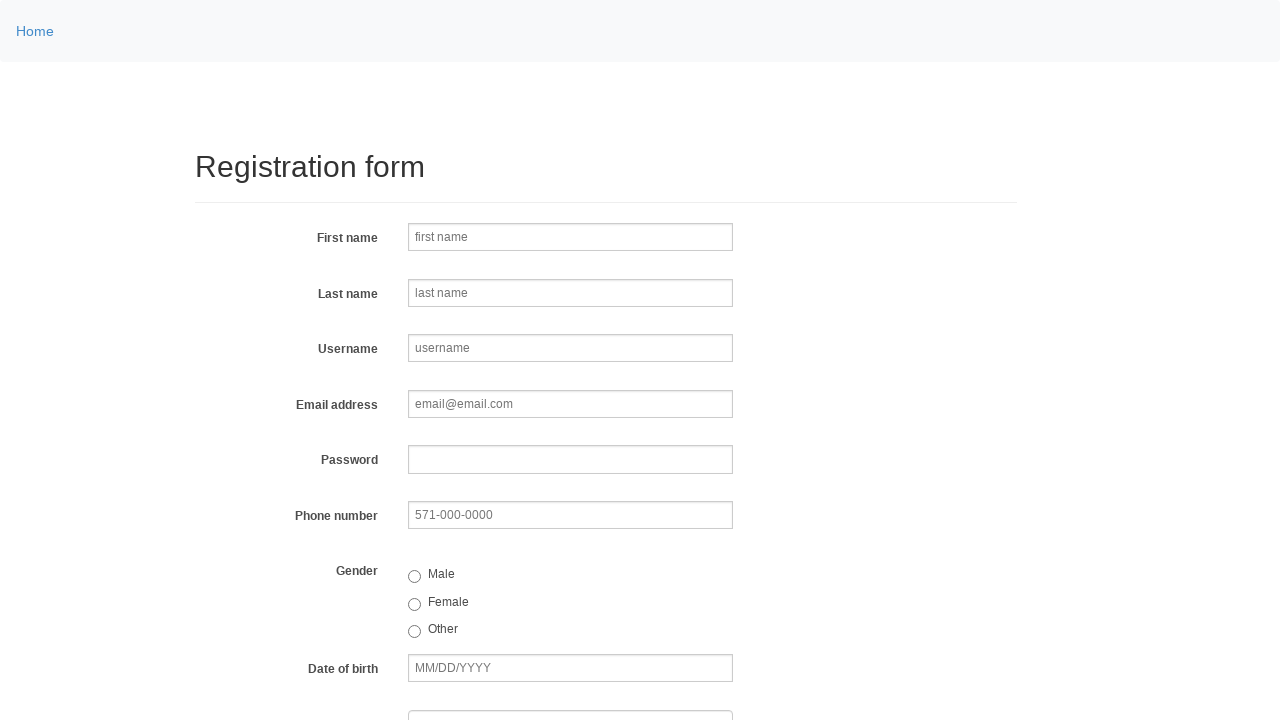

Located registration form header
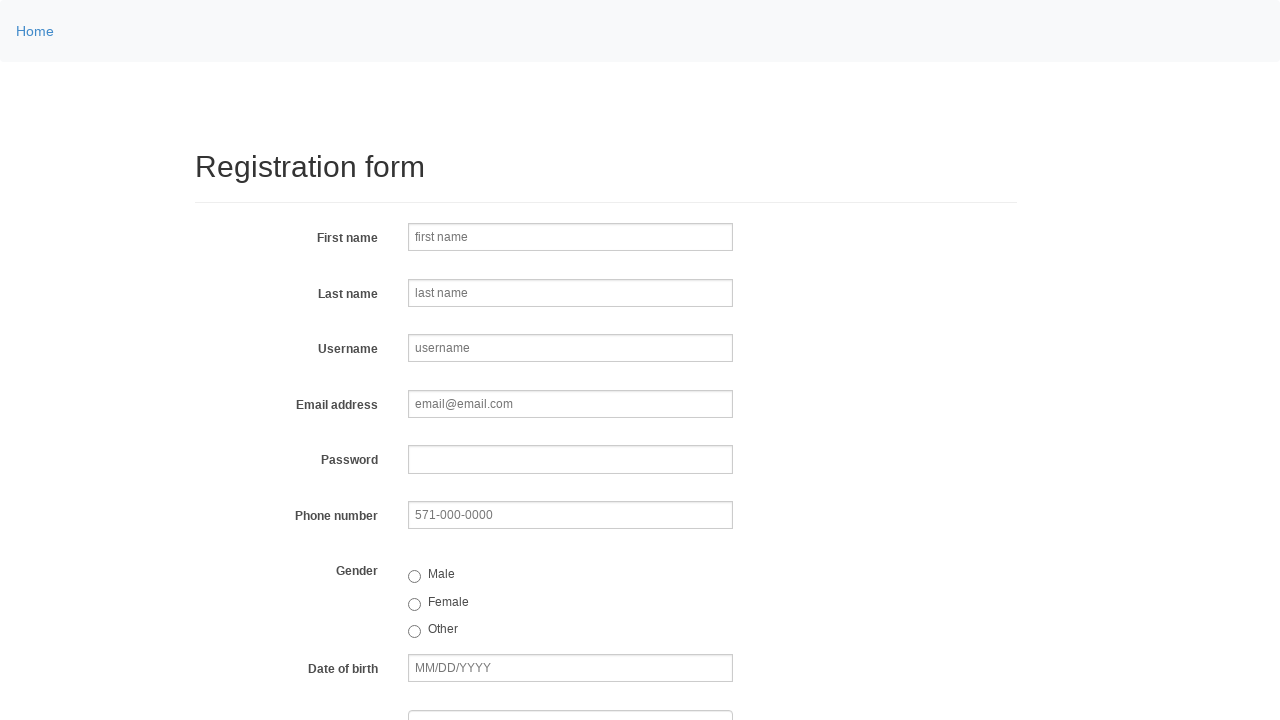

Verified header is visible
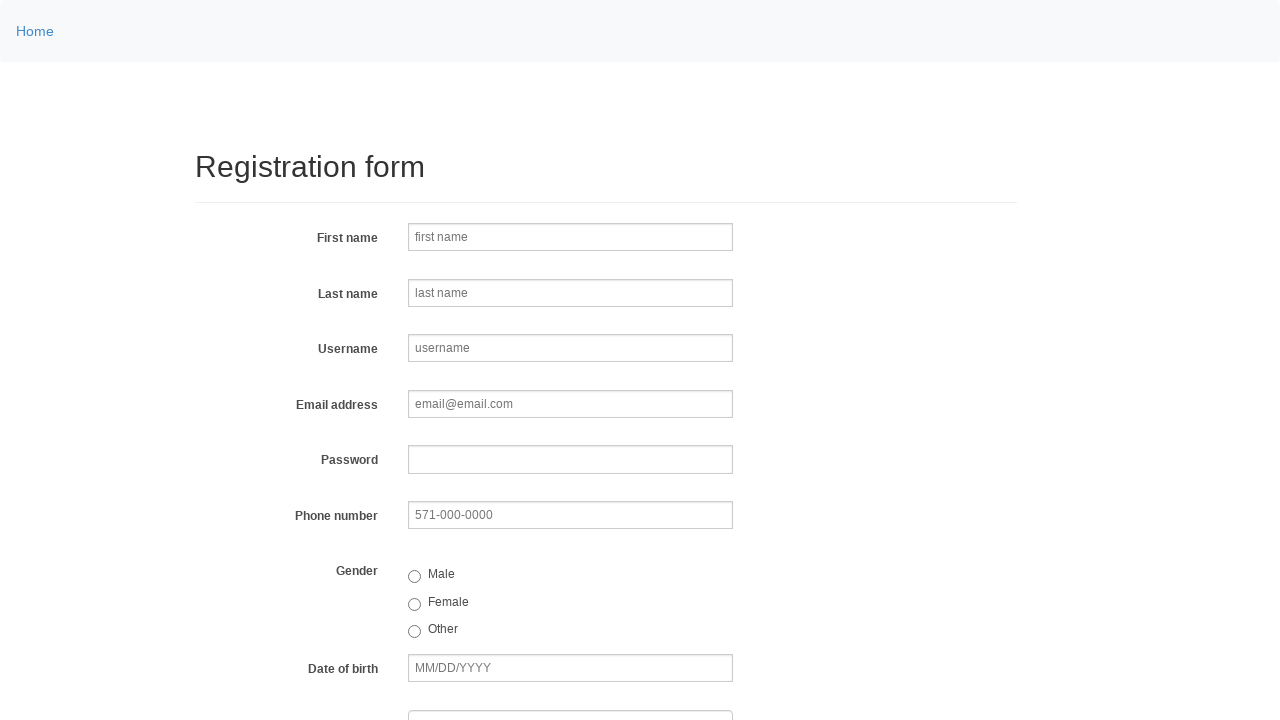

Retrieved header text content
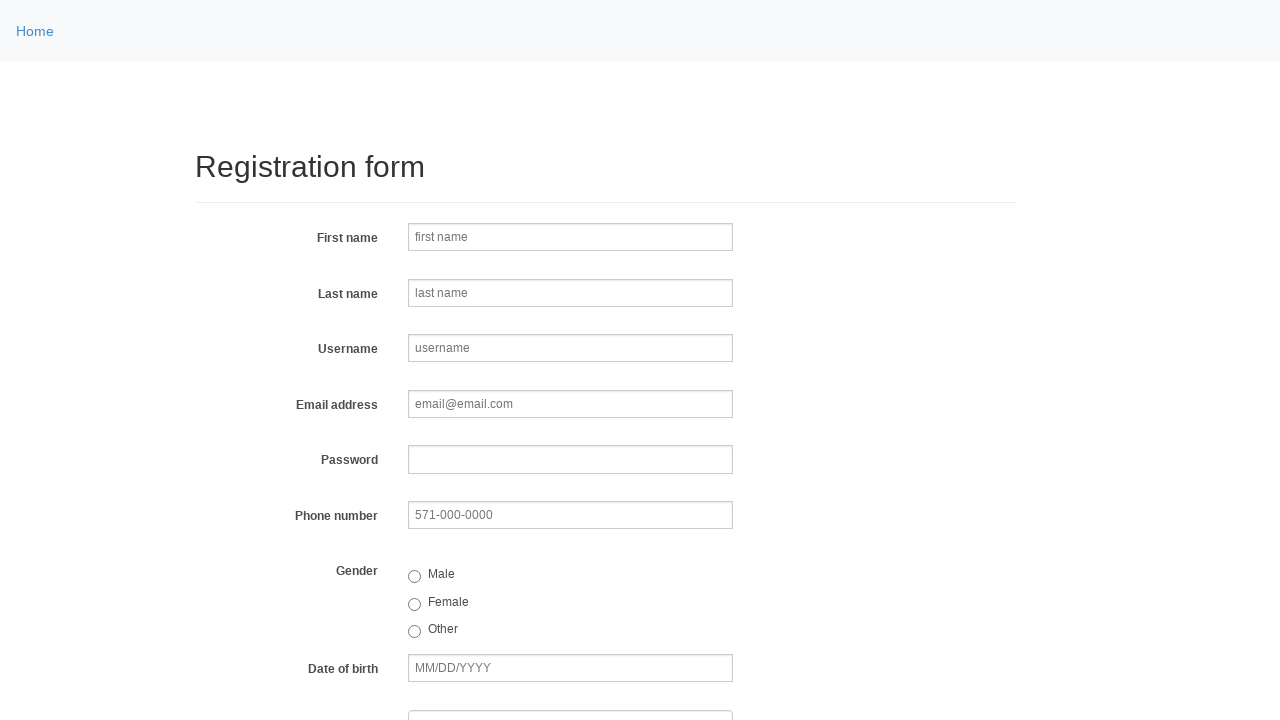

Filled first name field with 'Ayhan' on //*[@id='registrationForm']/div[1]/div/input
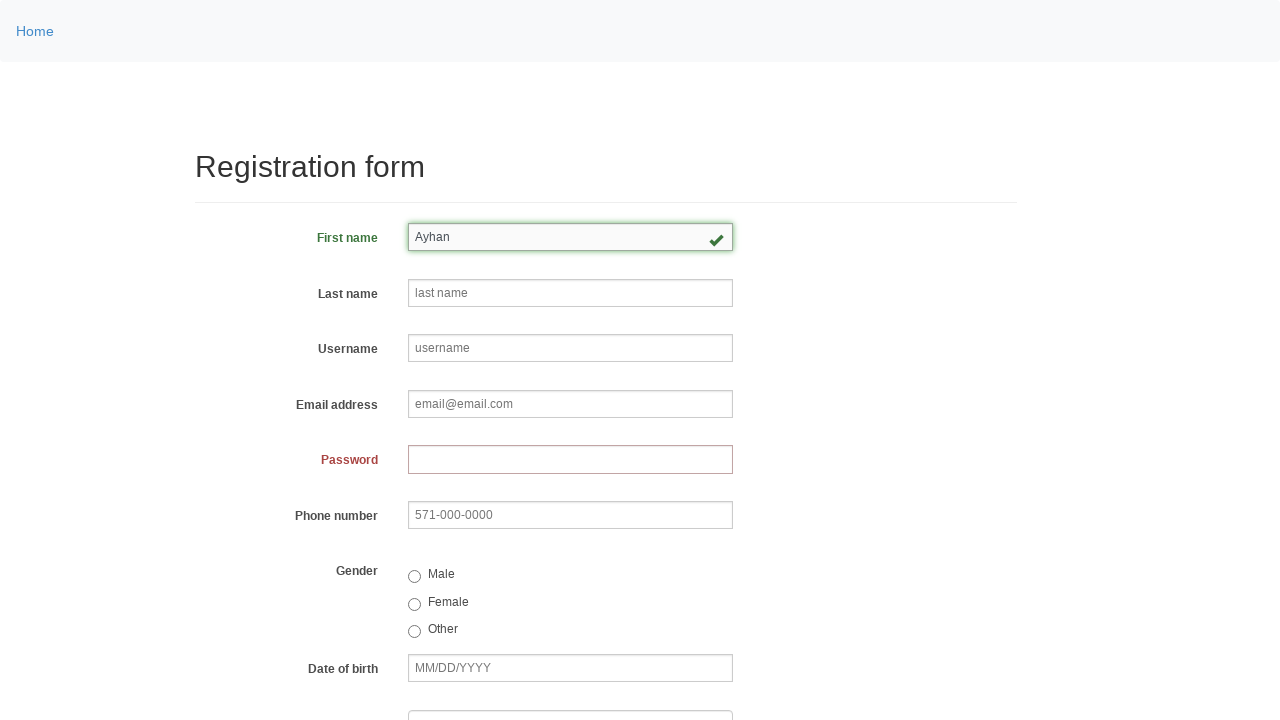

Filled last name field with 'Kaykac' on //*[@id='registrationForm']/div[2]/div/input
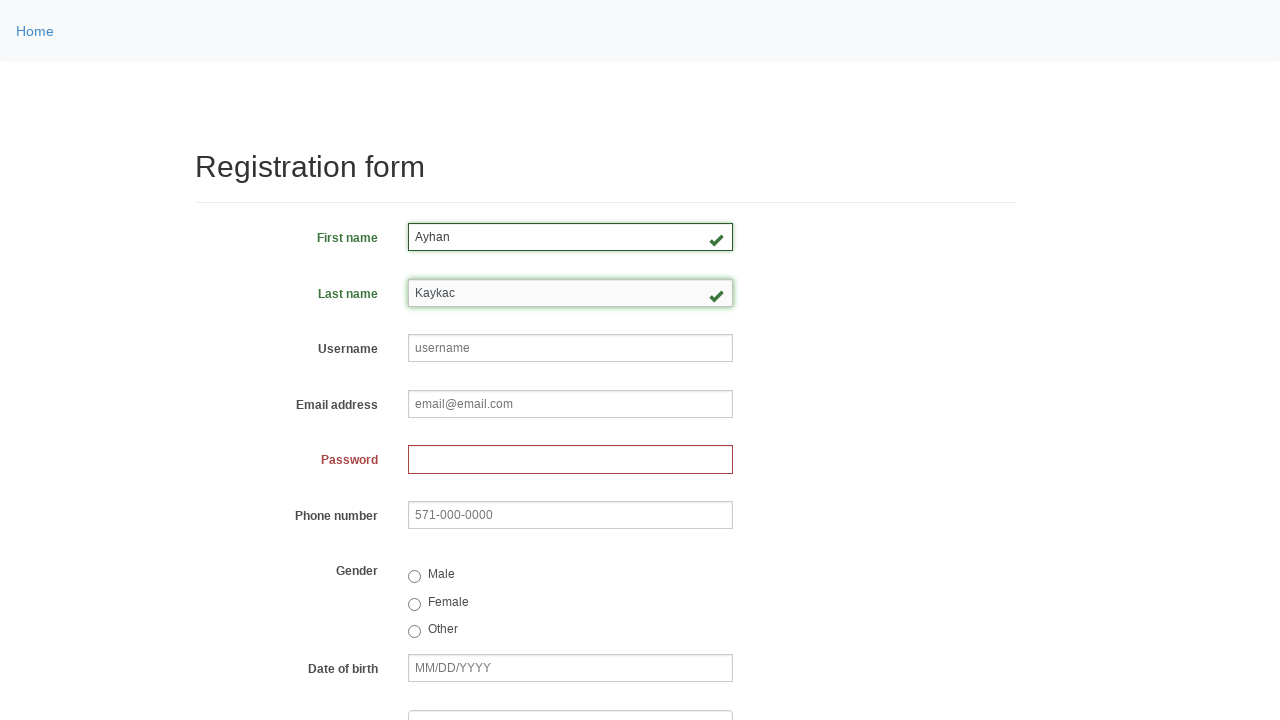

Filled username field with 'Ayki2000' on //*[@id='registrationForm']/div[3]/div/input
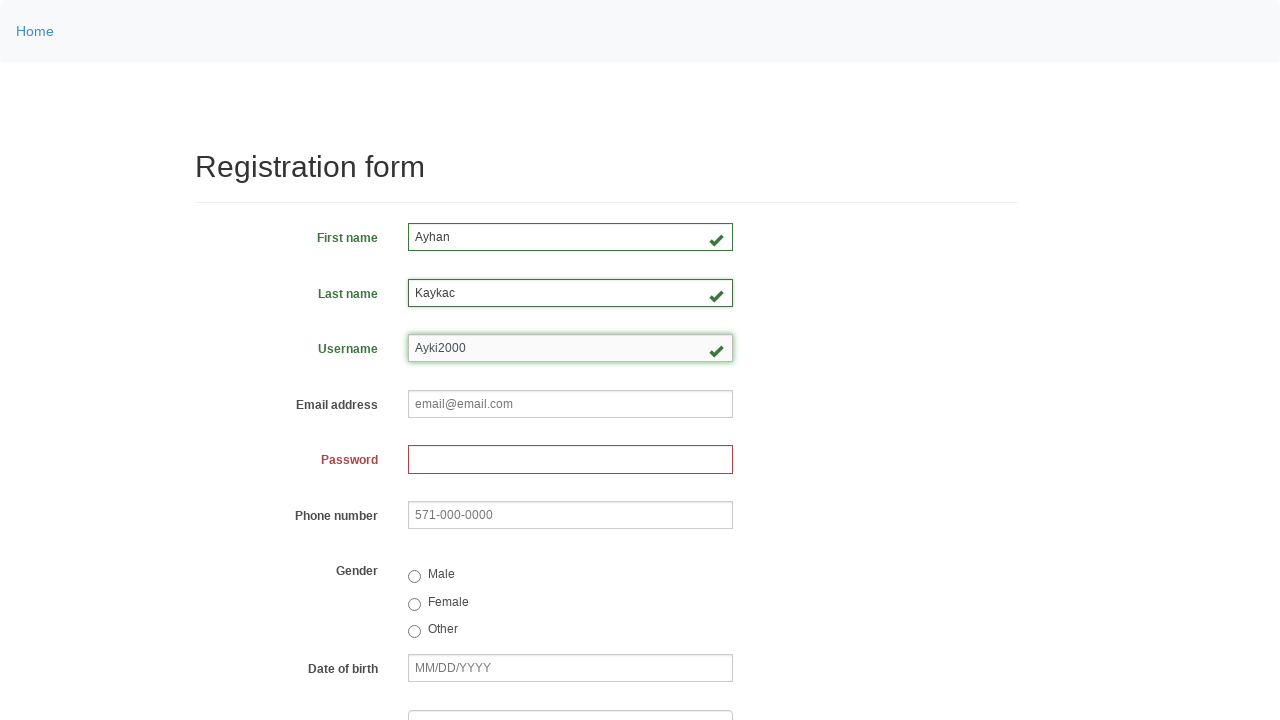

Filled email field with 'elorsoft@gmail.com' on //*[@id='registrationForm']/div[4]/div/input
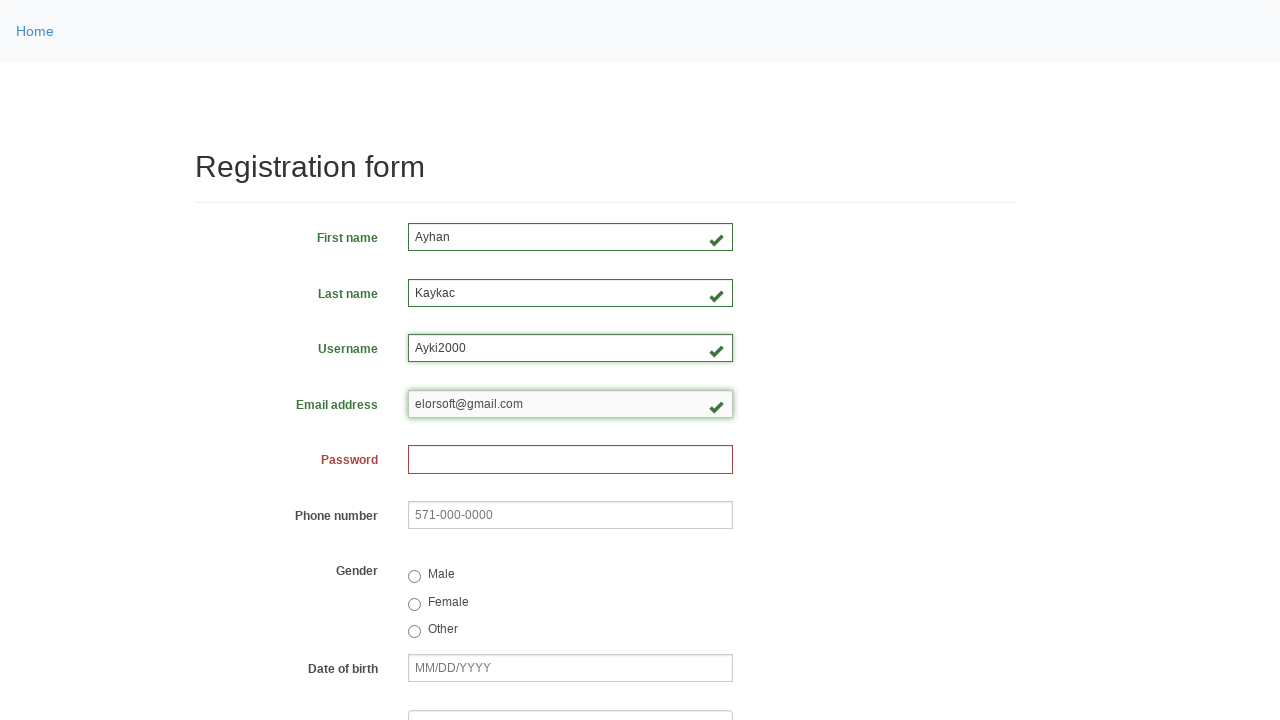

Filled password field with 'Org74112' on //*[@id='registrationForm']/div[5]/div/input
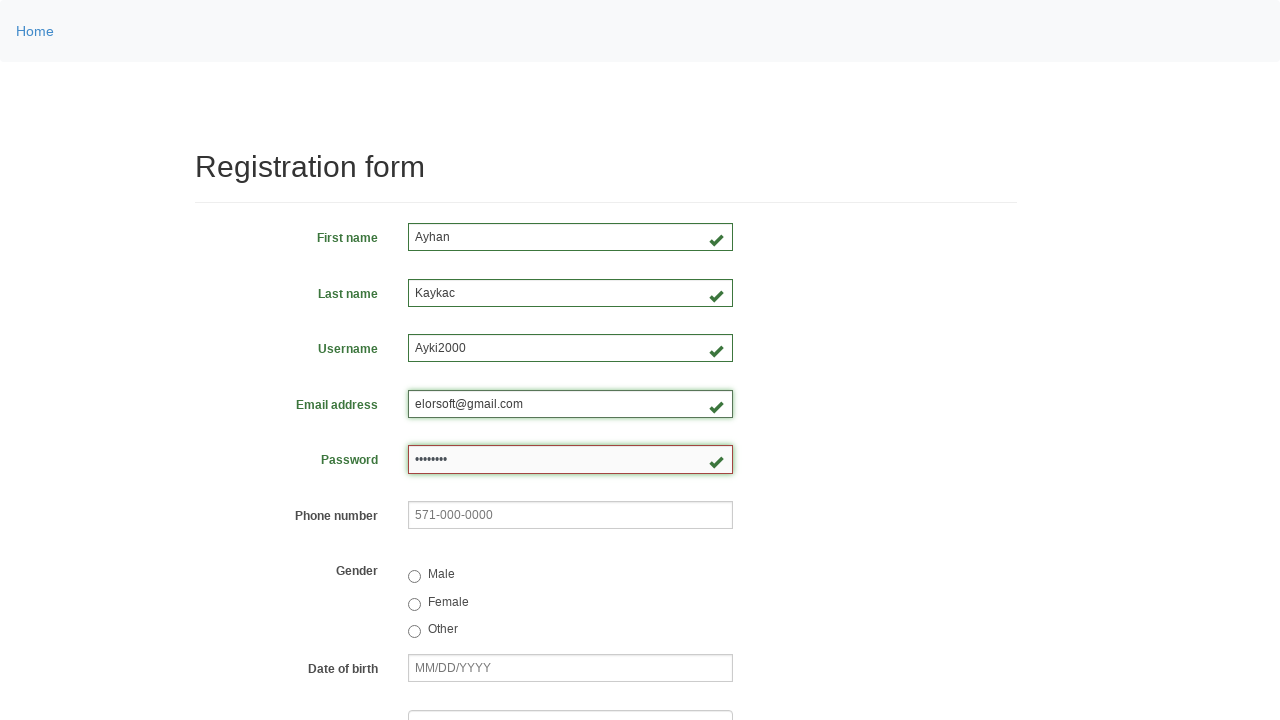

Filled phone number field with '553-805-3791' on //*[@id='registrationForm']/div[6]/div/input
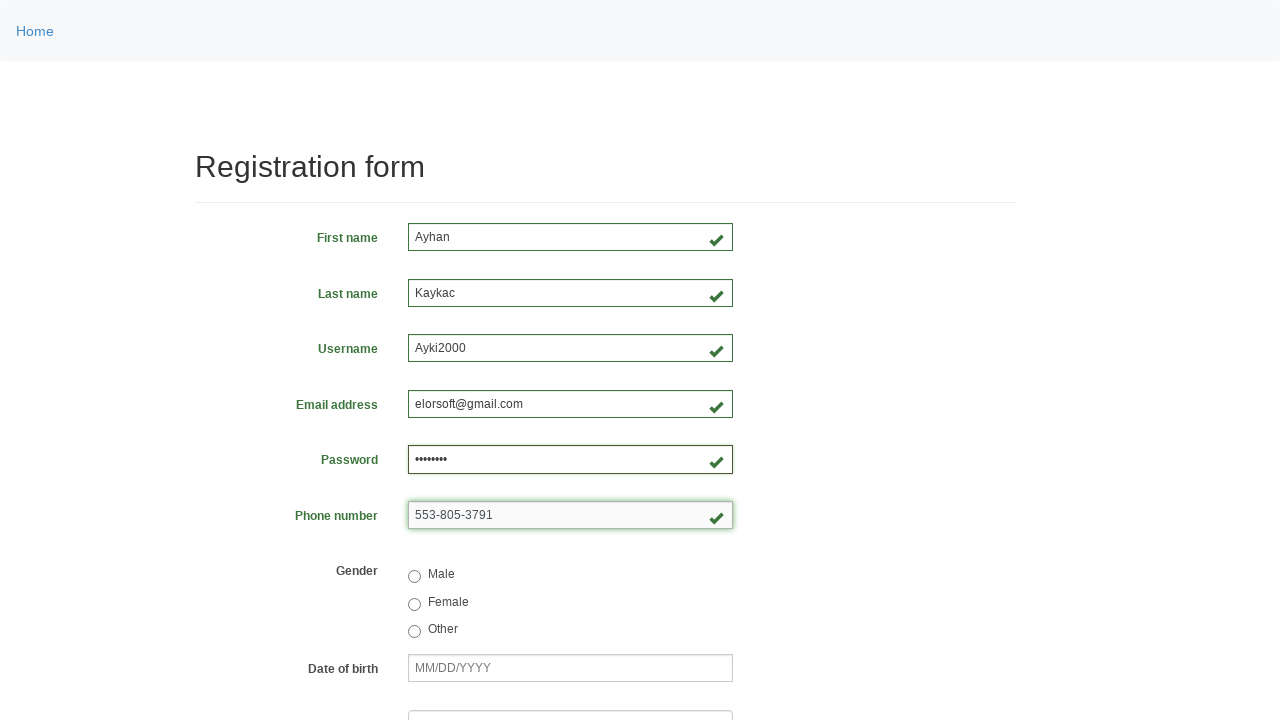

Selected Female radio button for gender at (414, 604) on xpath=//*[@id='registrationForm']/div[7]/div/div[2]/label/input
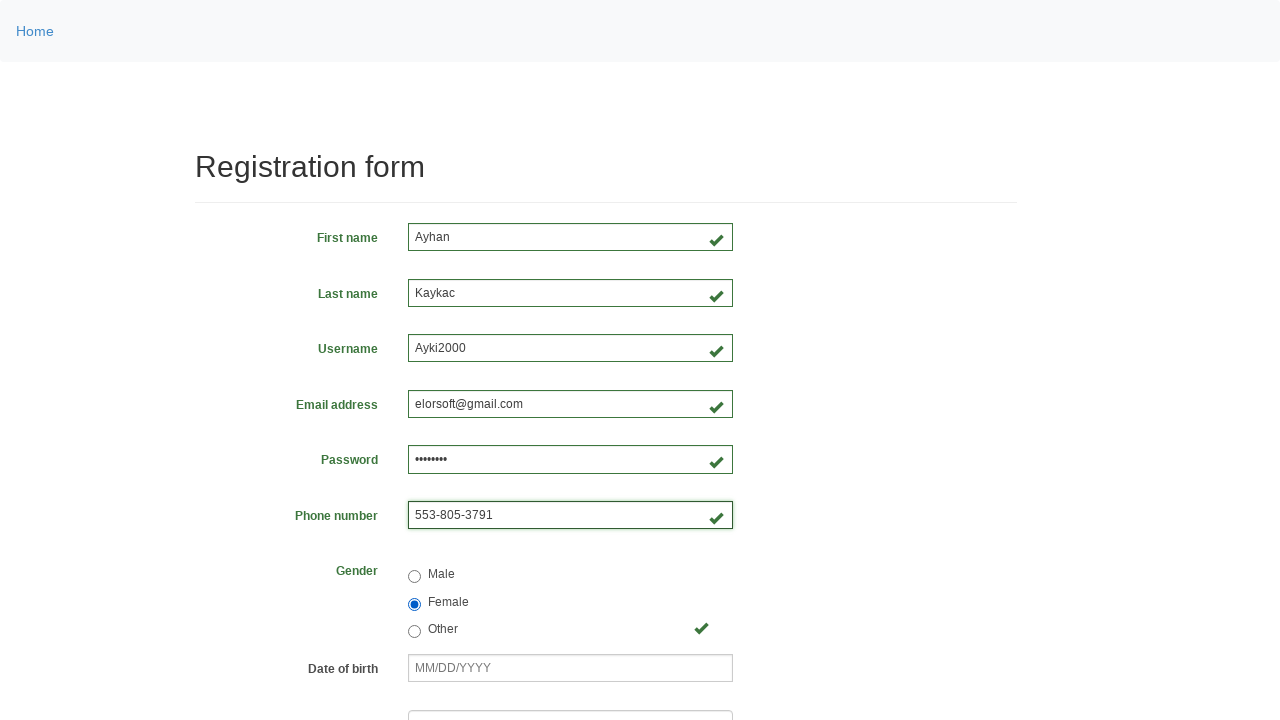

Filled birthday field with '01/05/1981' on //*[@id='registrationForm']/div[8]/div/input
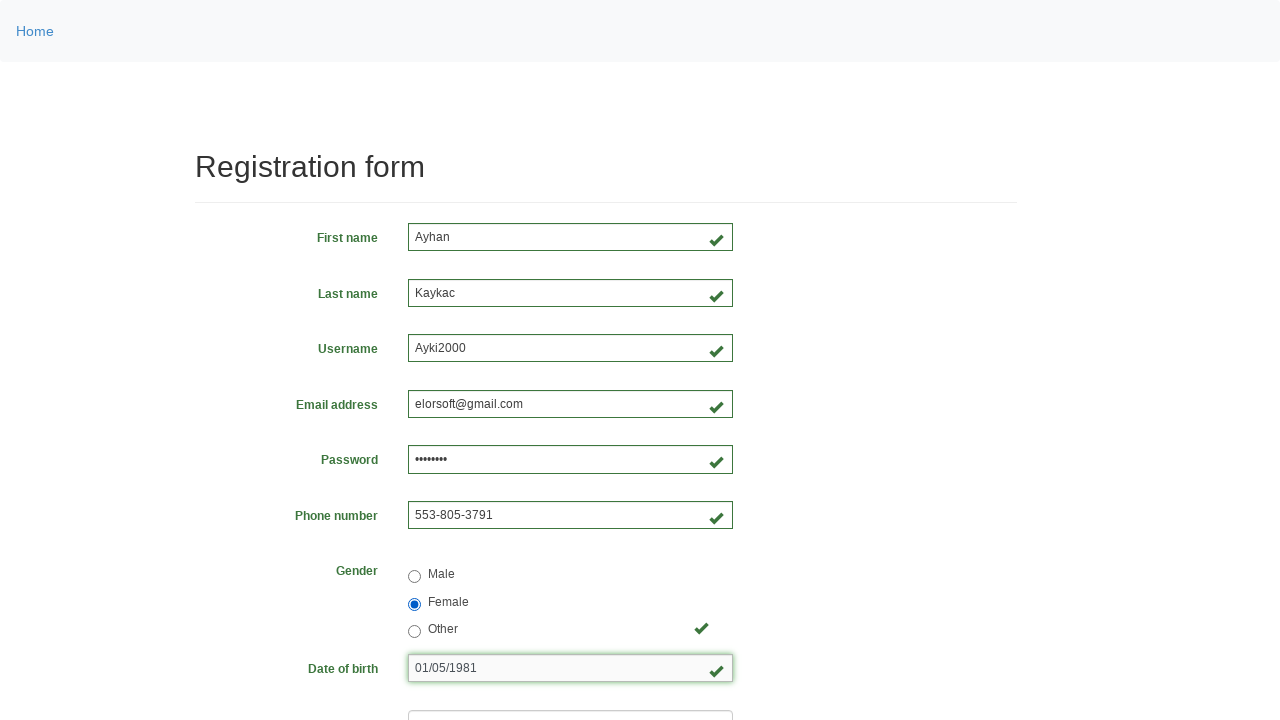

Selected Engineering from department dropdown on select[name='department']
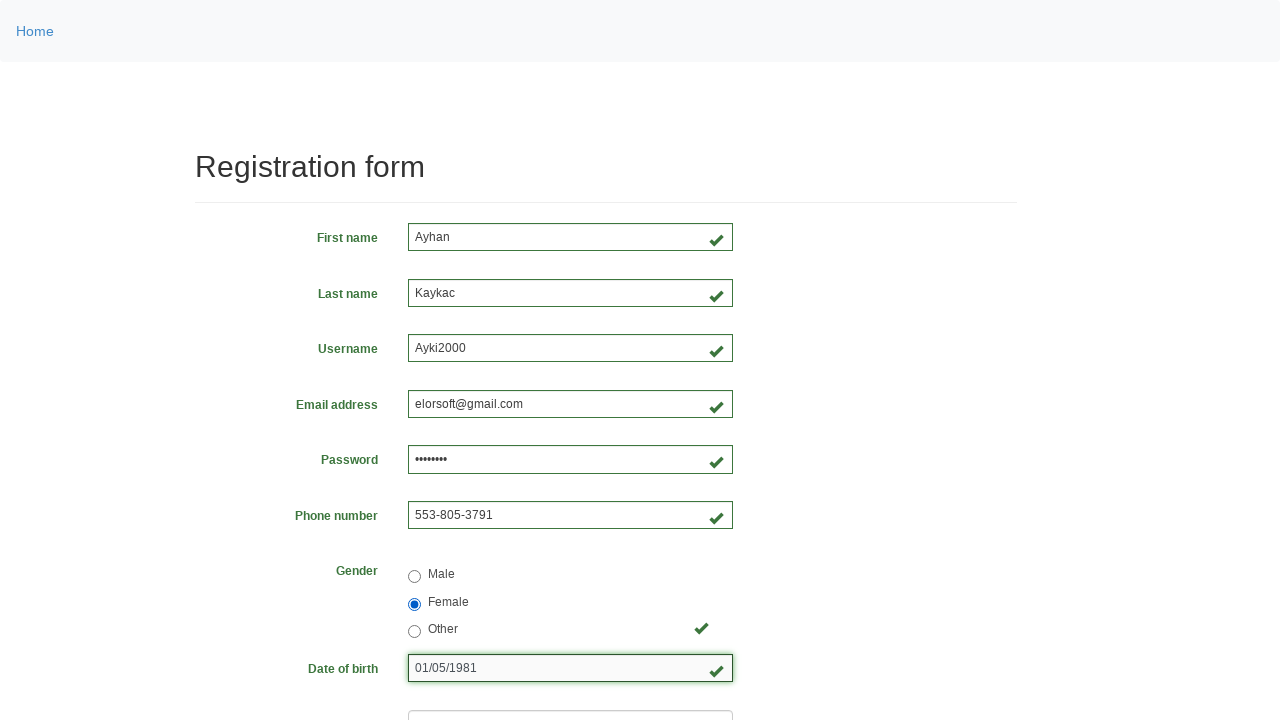

Selected SDET from job title dropdown on select[name='job_title']
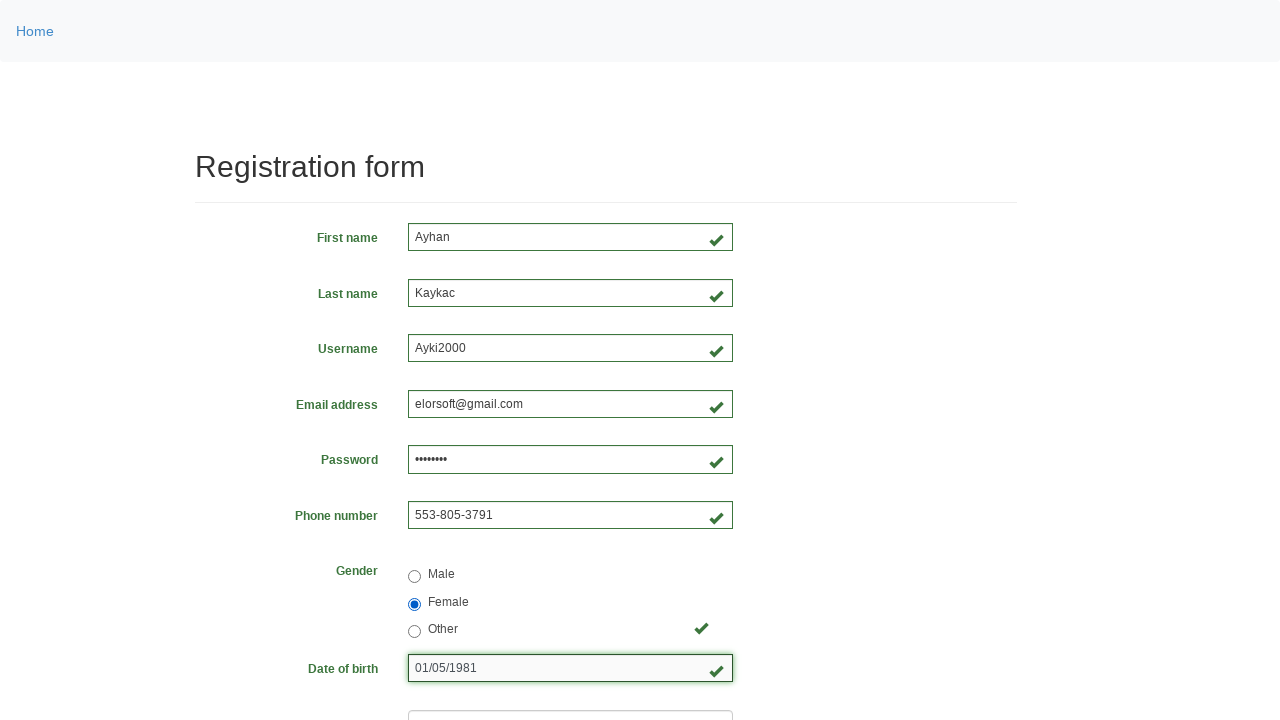

Located programming checkbox
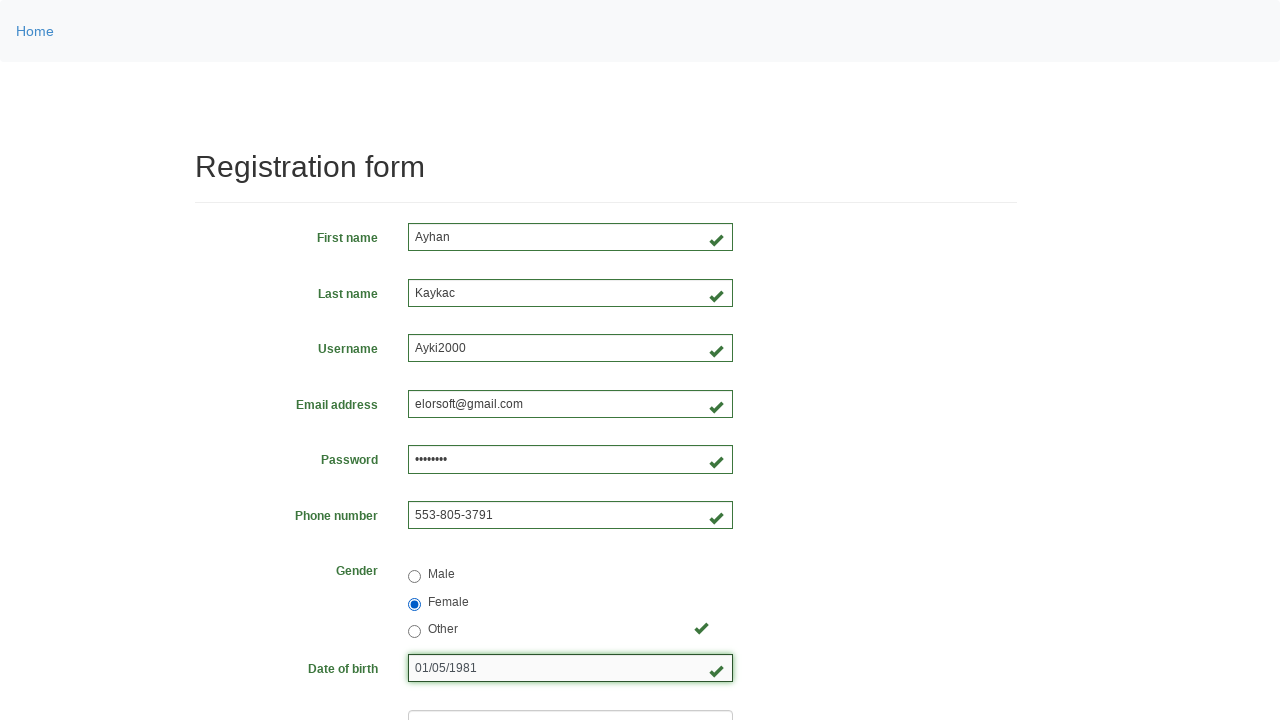

Verified initial programming checkbox state
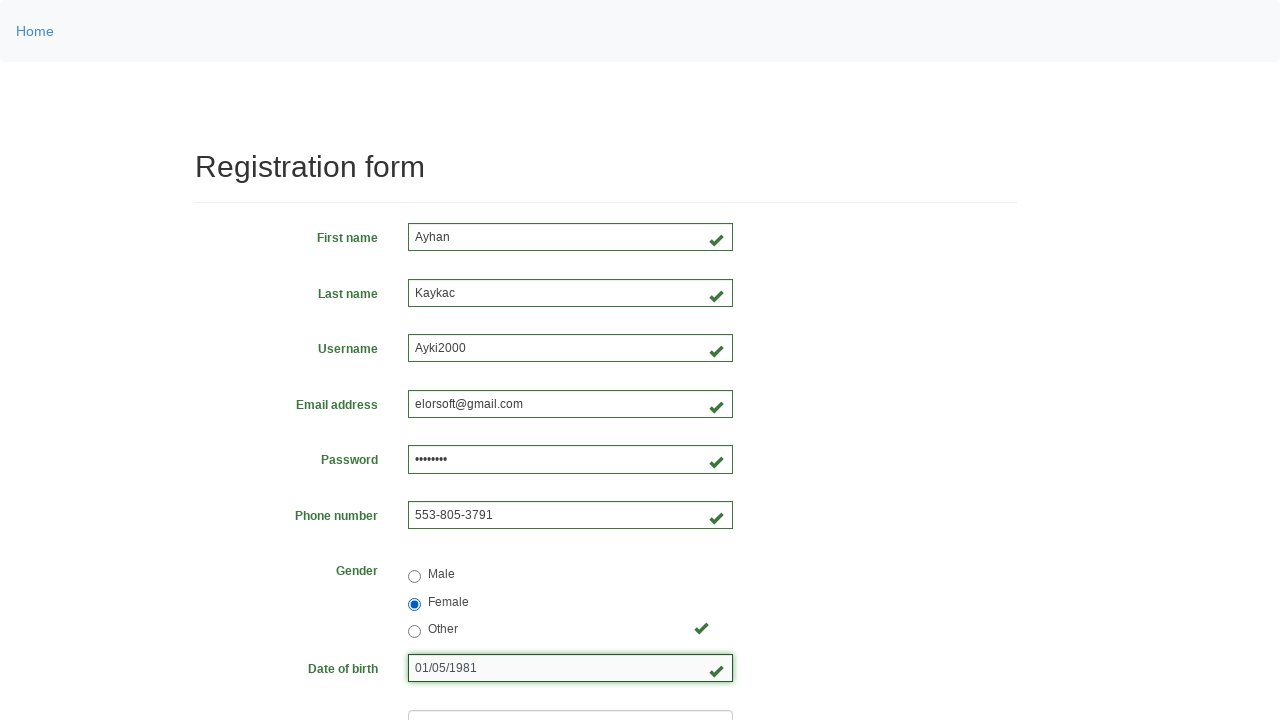

Clicked programming checkbox to select it at (465, 468) on xpath=//*[@id='inlineCheckbox2']
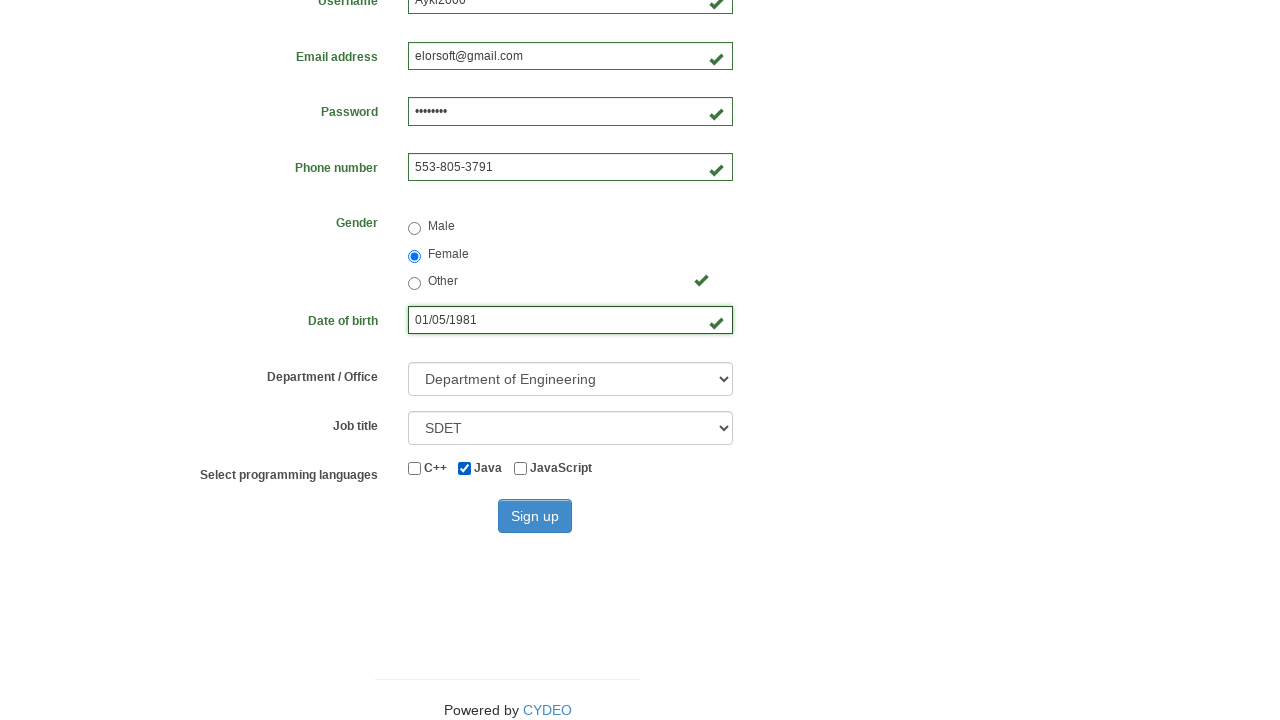

Clicked sign up button to submit registration form at (535, 516) on xpath=//*[@id='wooden_spoon']
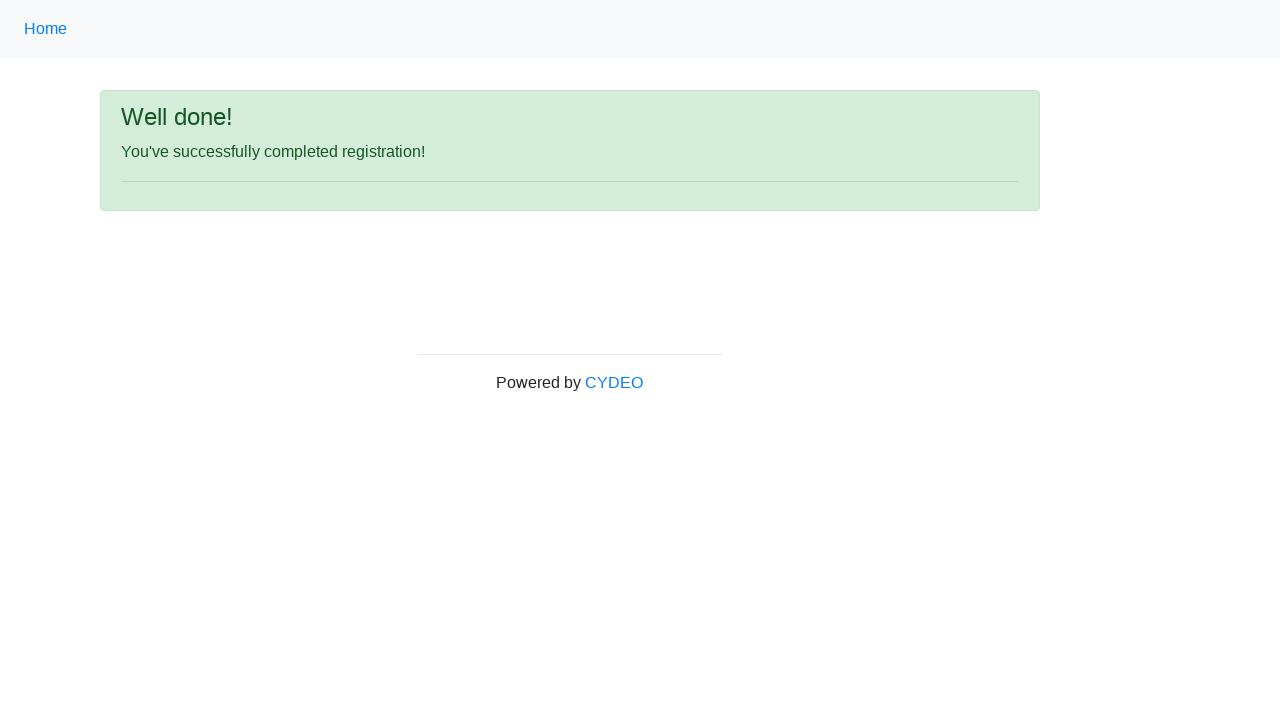

Located success message element
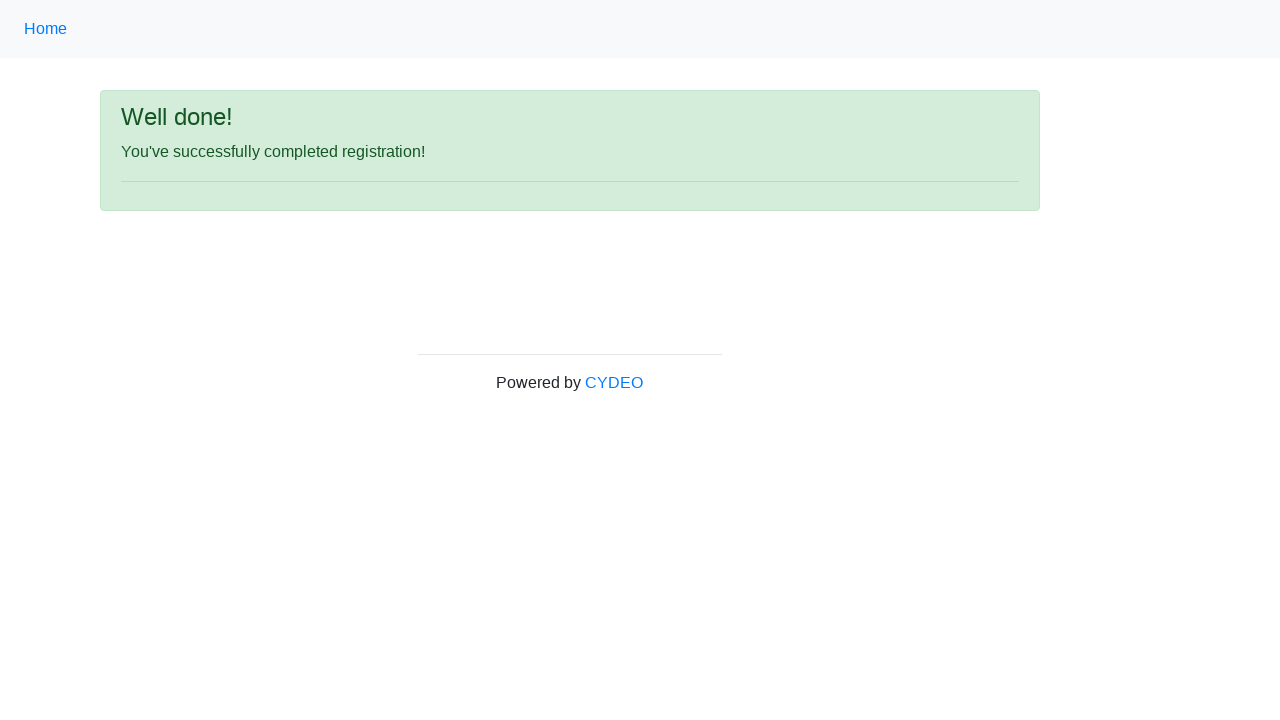

Retrieved success message text content
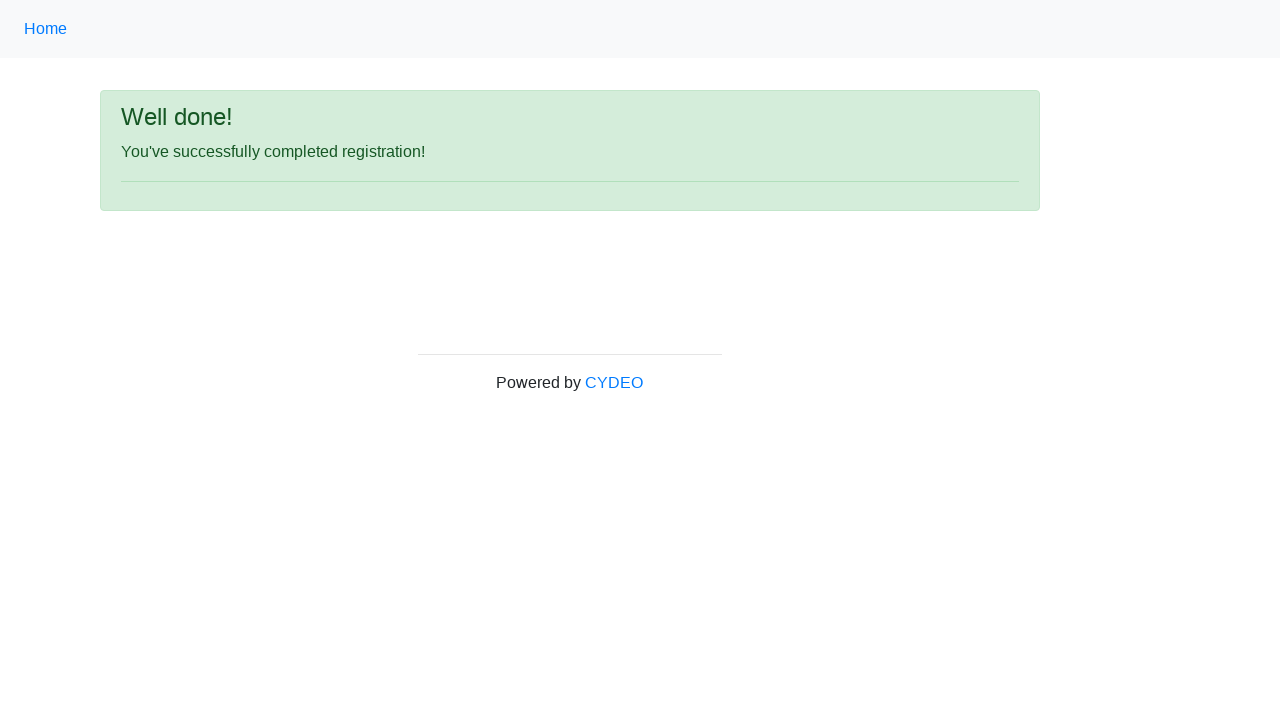

Verified success message is visible - registration completed successfully
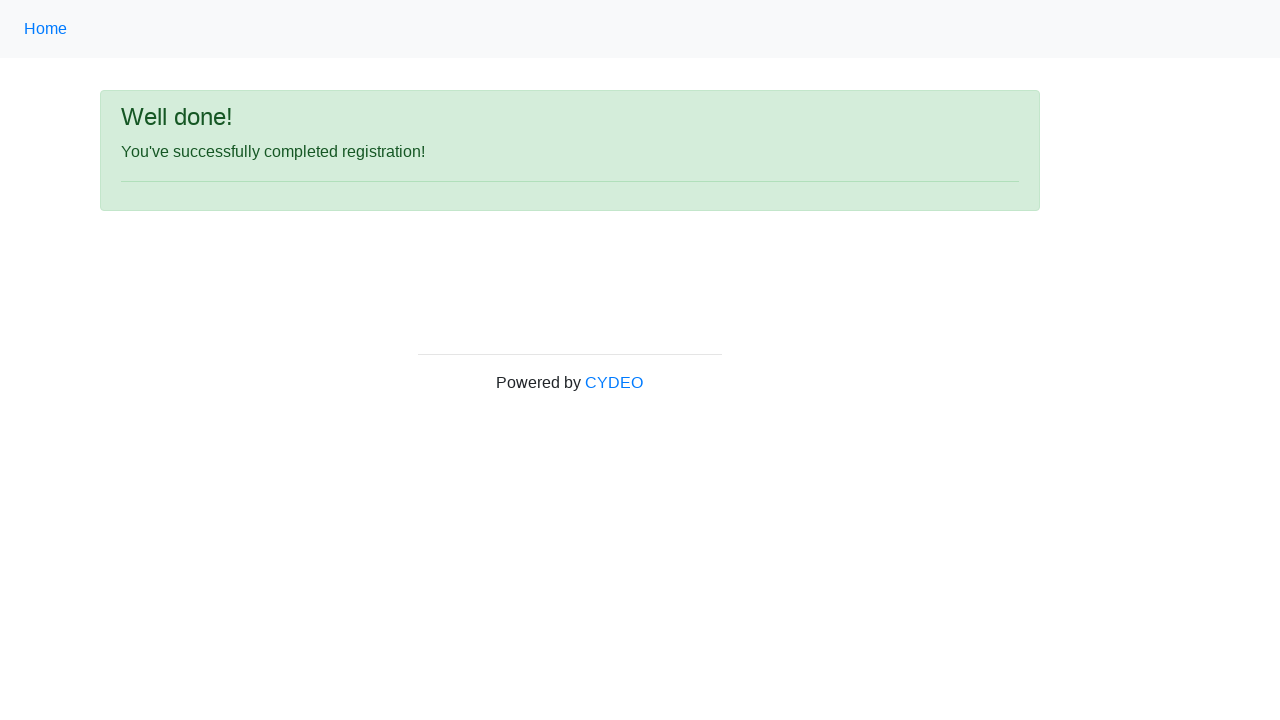

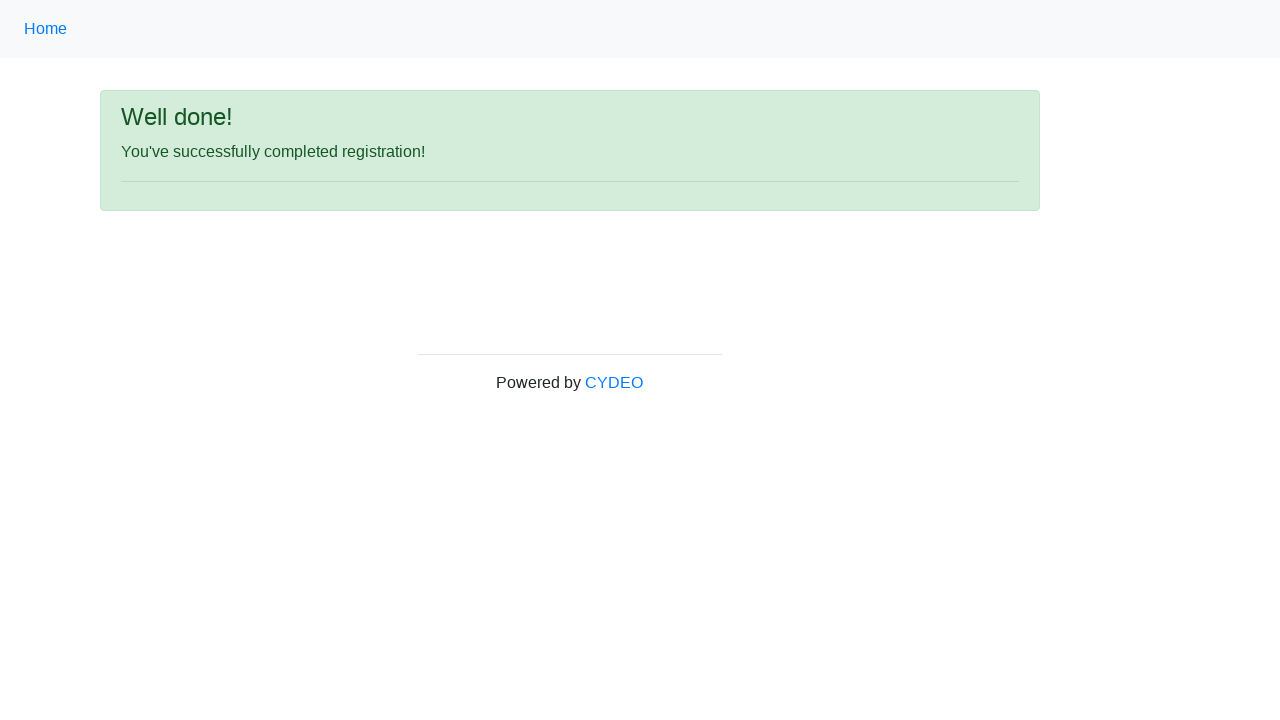